Tests adding and removing elements by clicking 'Add Element' button twice, then deleting one element, and verifying the remaining count.

Starting URL: https://the-internet.herokuapp.com/add_remove_elements/

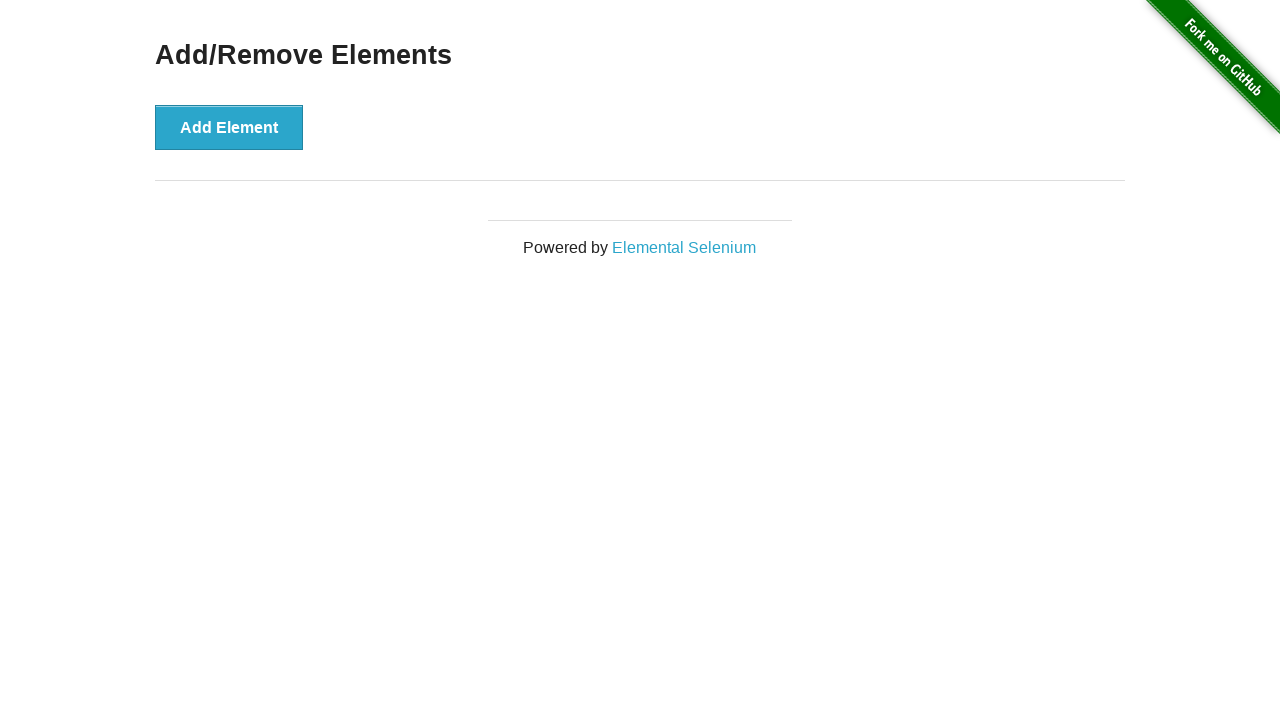

Clicked 'Add Element' button first time at (229, 127) on xpath=//button[@onclick='addElement()']
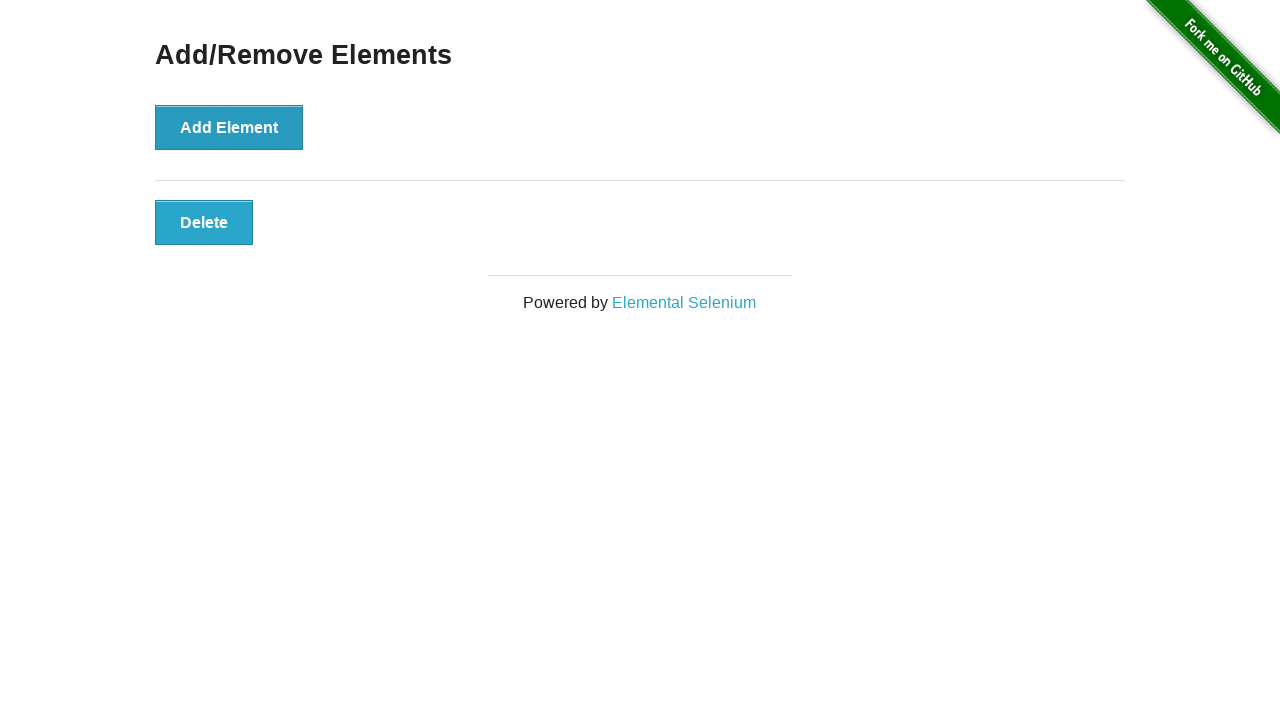

Clicked 'Add Element' button second time at (229, 127) on xpath=//button[@onclick='addElement()']
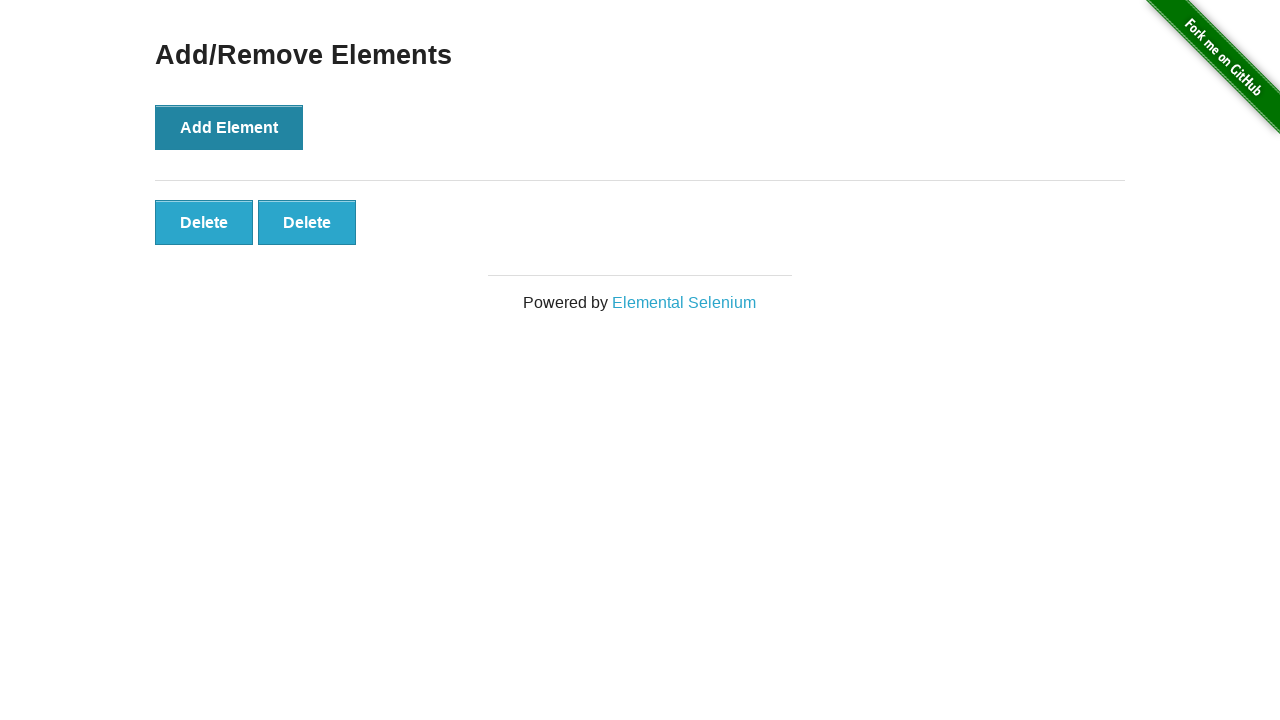

Clicked delete button to remove one element at (204, 222) on xpath=//button[@onclick='deleteElement()']
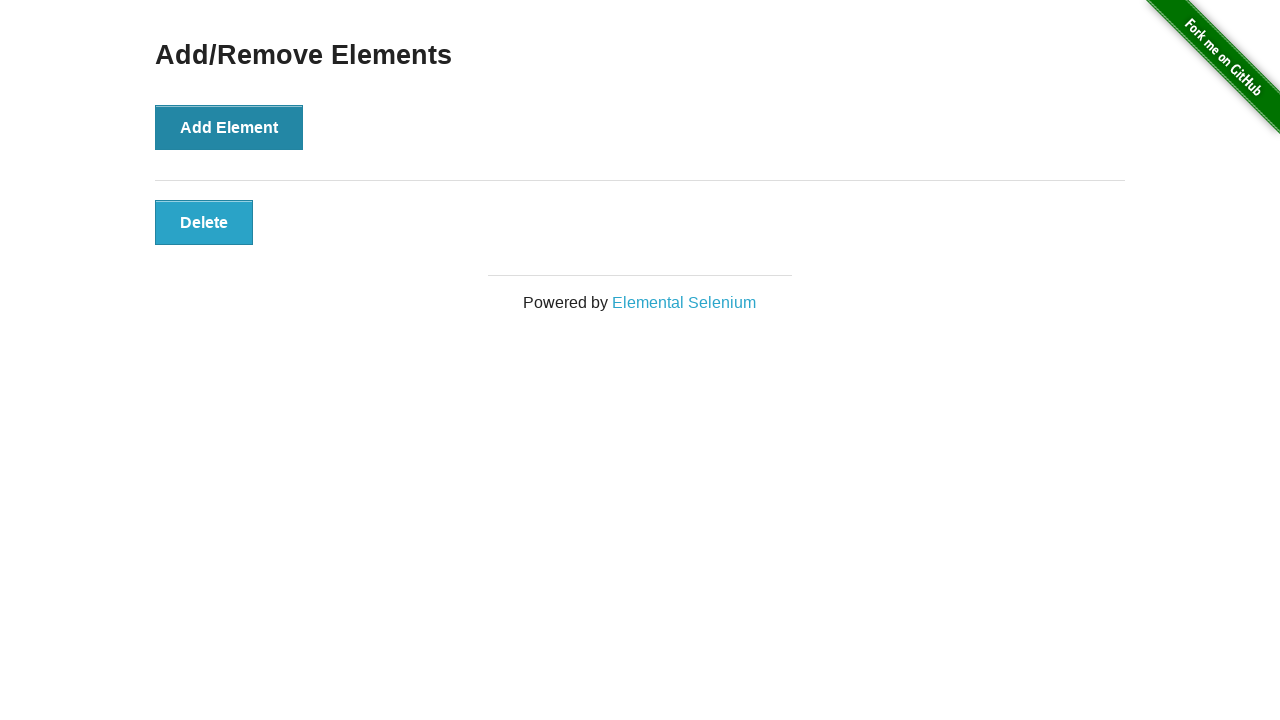

Located remaining delete buttons
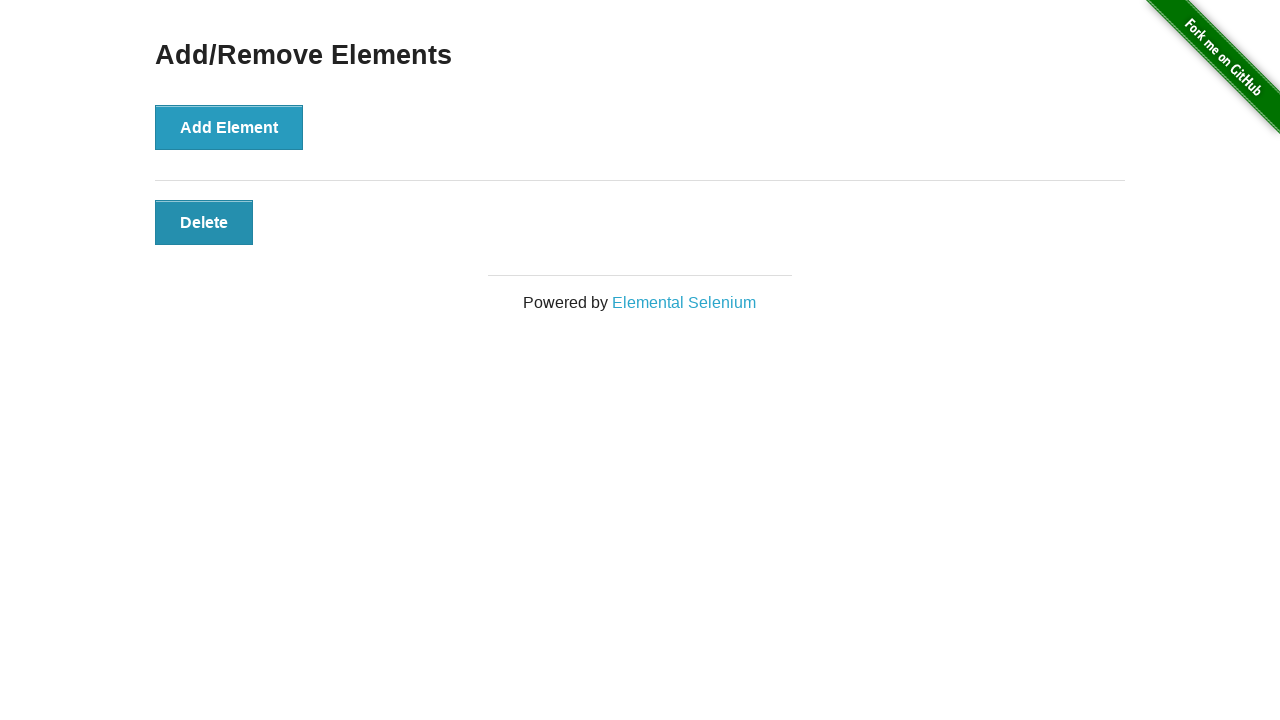

Counted remaining elements: 1
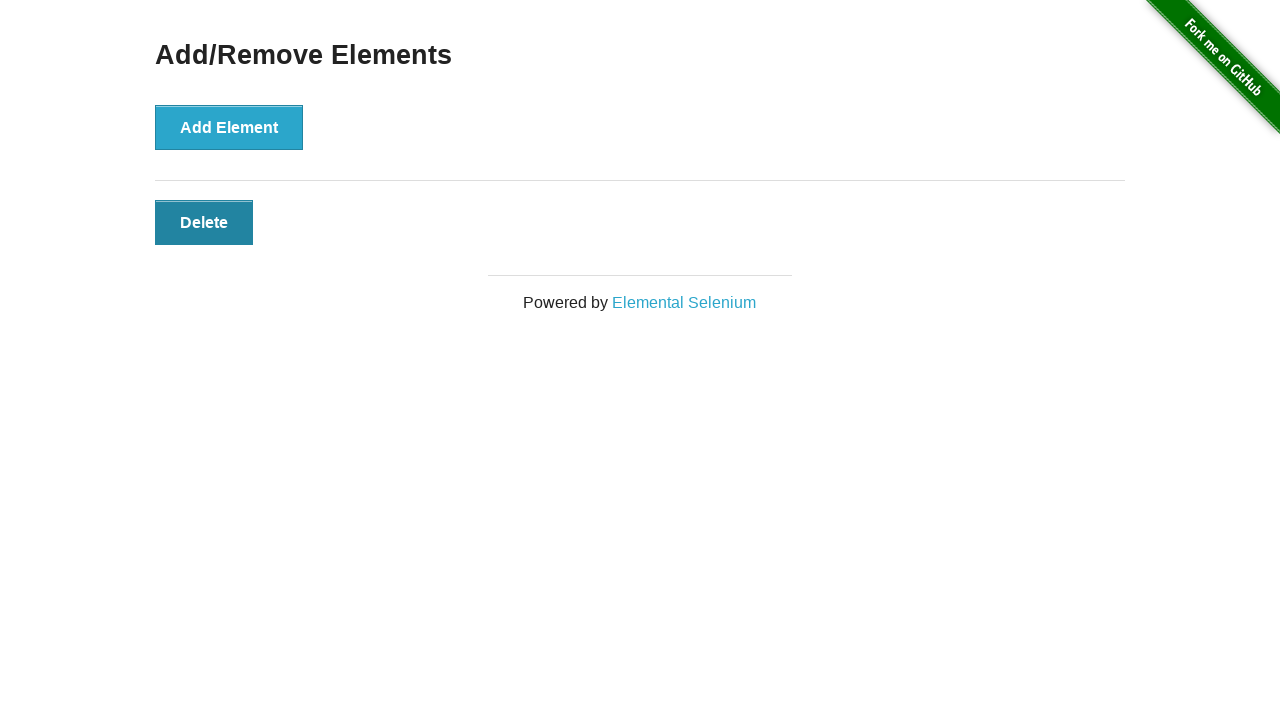

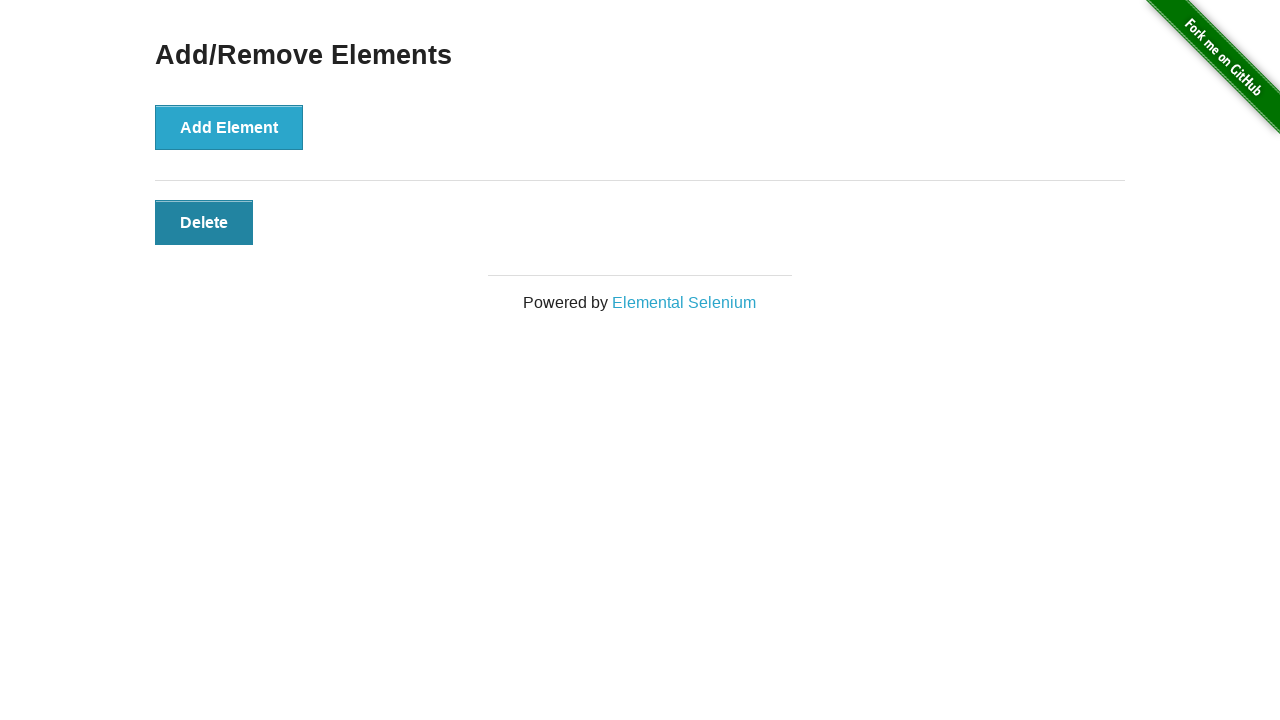